Tests autosuggest functionality by typing a partial country name, selecting from dropdown suggestions, and verifying checkbox selection behavior on a travel booking practice page

Starting URL: https://rahulshettyacademy.com/dropdownsPractise/

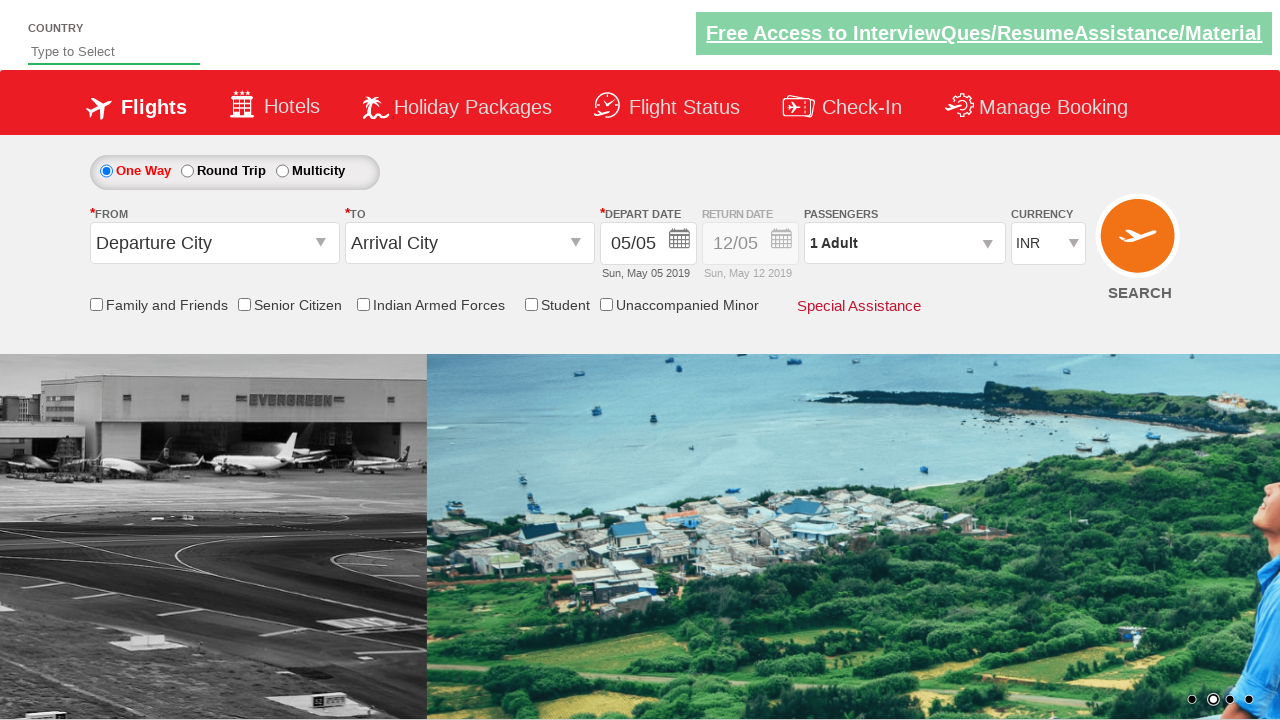

Typed 'ban' in autosuggest field to trigger country suggestions on #autosuggest
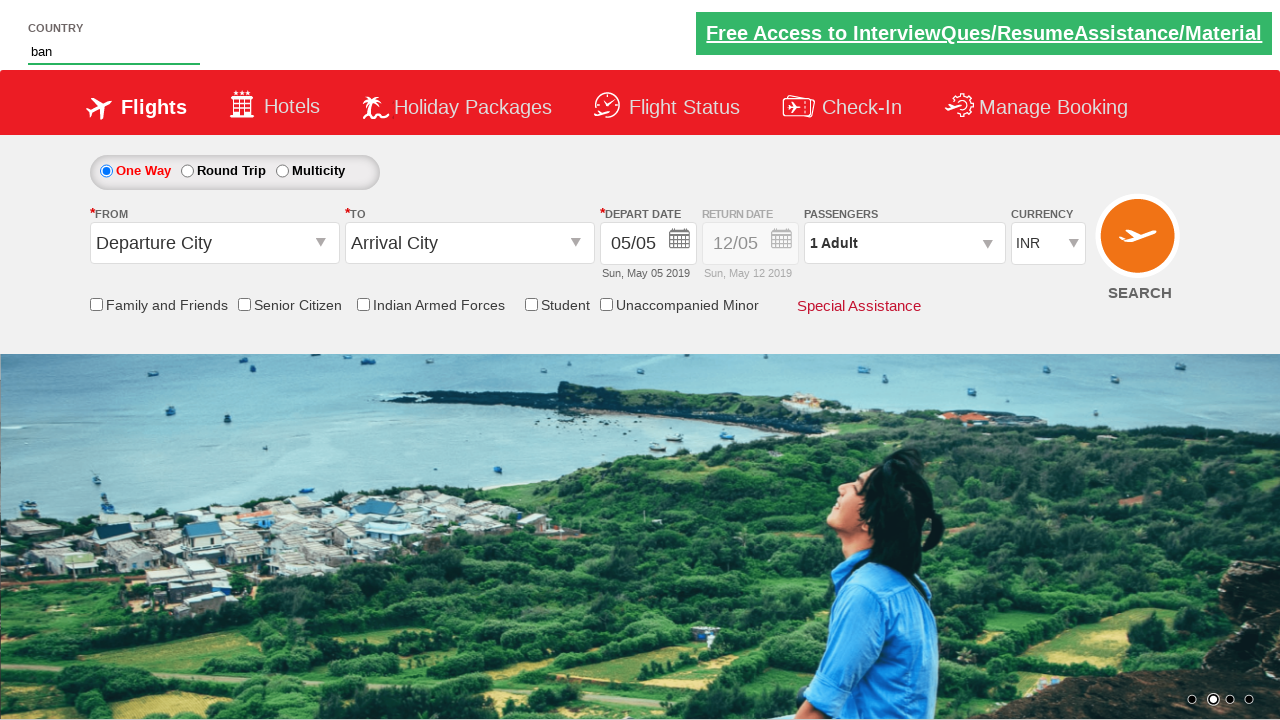

Autosuggest dropdown menu appeared with suggestions
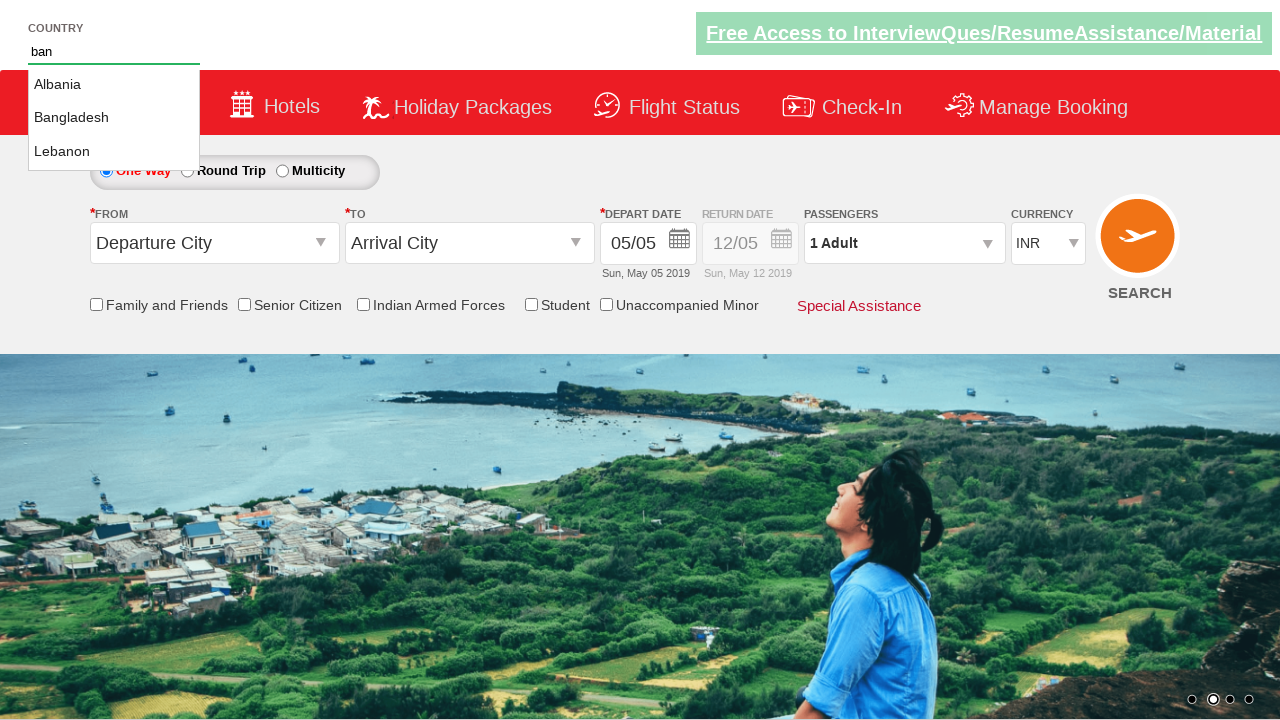

Selected 'Bangladesh' from the autosuggest dropdown at (114, 118) on li.ui-menu-item a:has-text('Bangladesh')
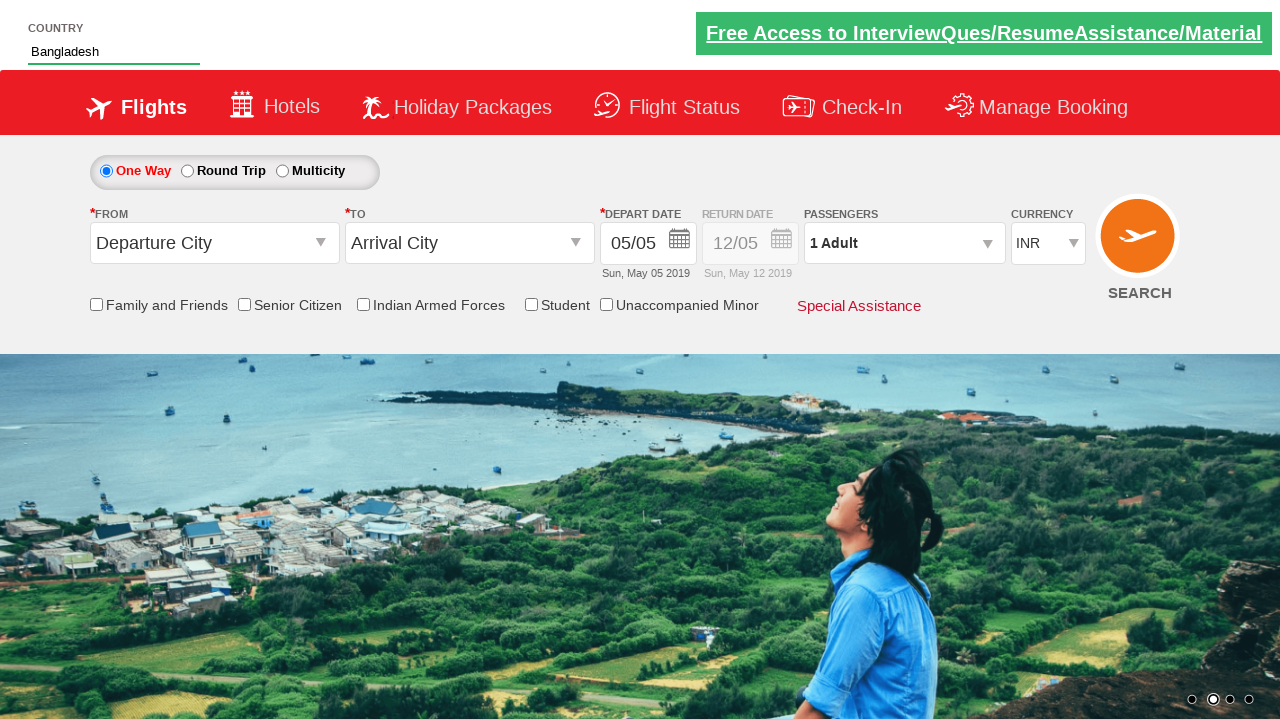

Verified Senior Citizen discount checkbox is initially unchecked
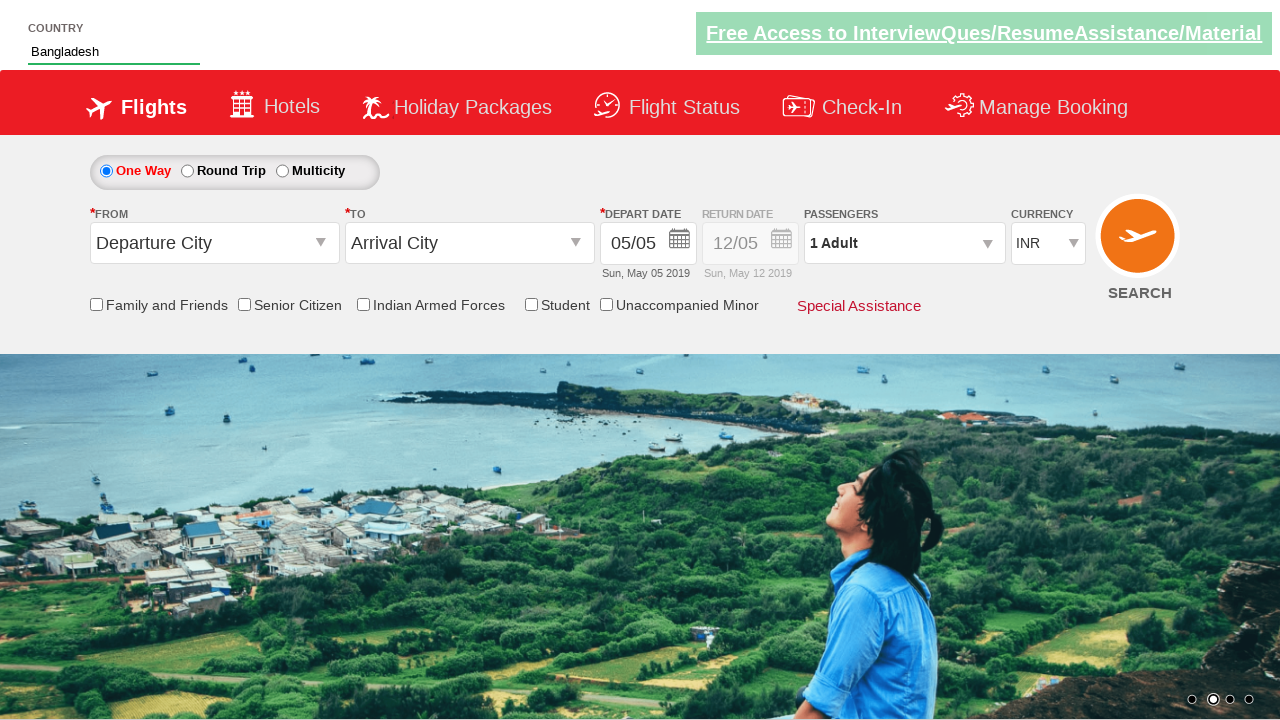

Clicked the Senior Citizen discount checkbox at (244, 304) on input[id*='SeniorCitizenDiscount']
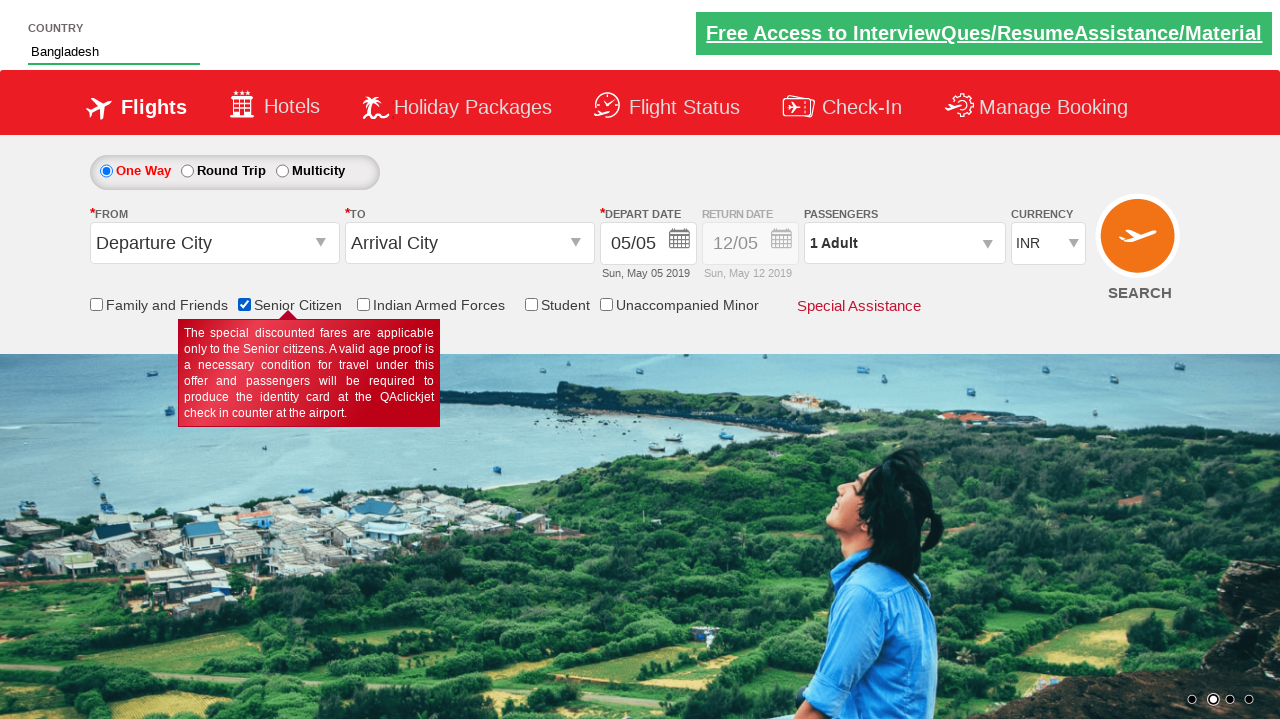

Verified Senior Citizen discount checkbox is now checked
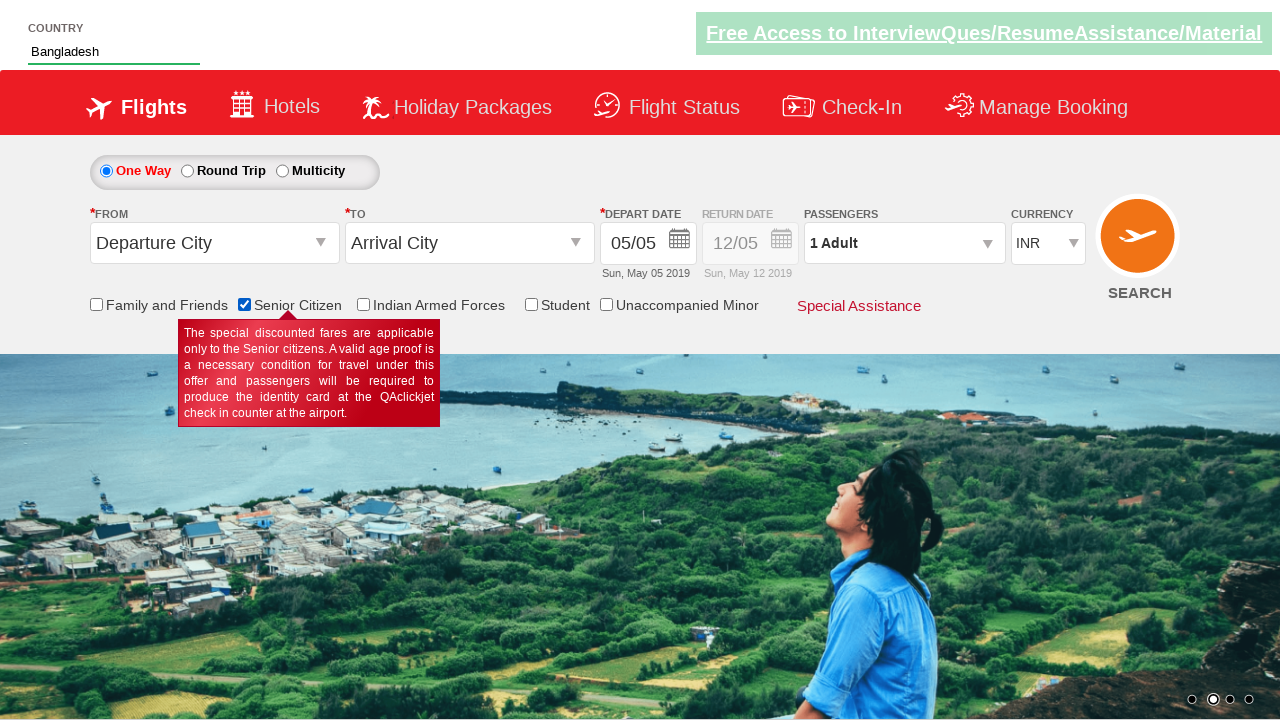

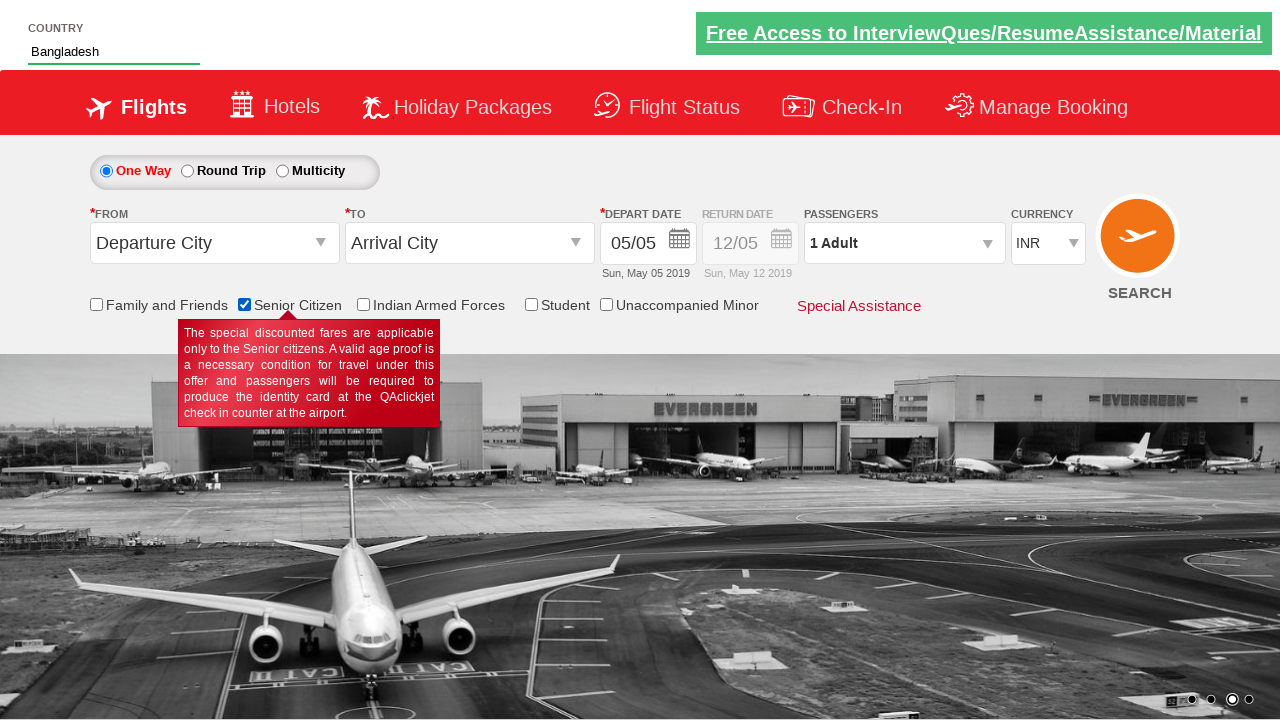